Navigates to Ask HN page and verifies it has 30 entries

Starting URL: https://news.ycombinator.com

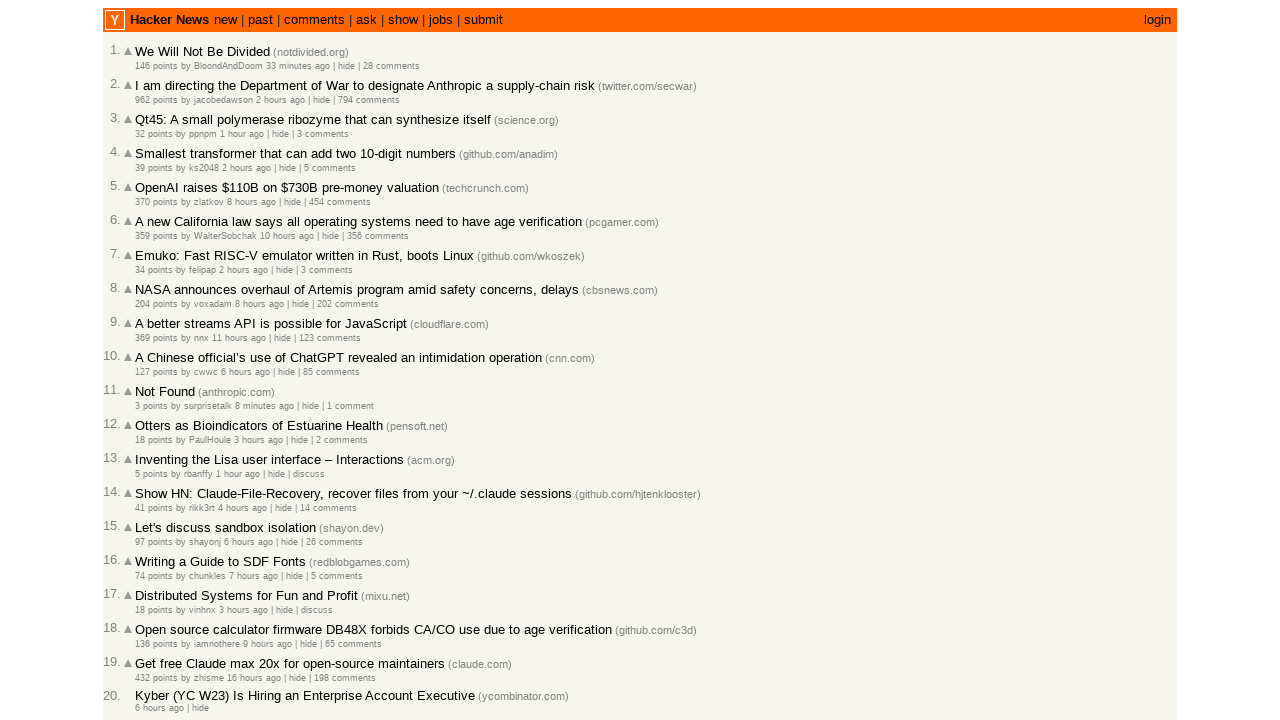

Clicked on 'ask' link to navigate to Ask HN page at (366, 20) on a:has-text('ask')
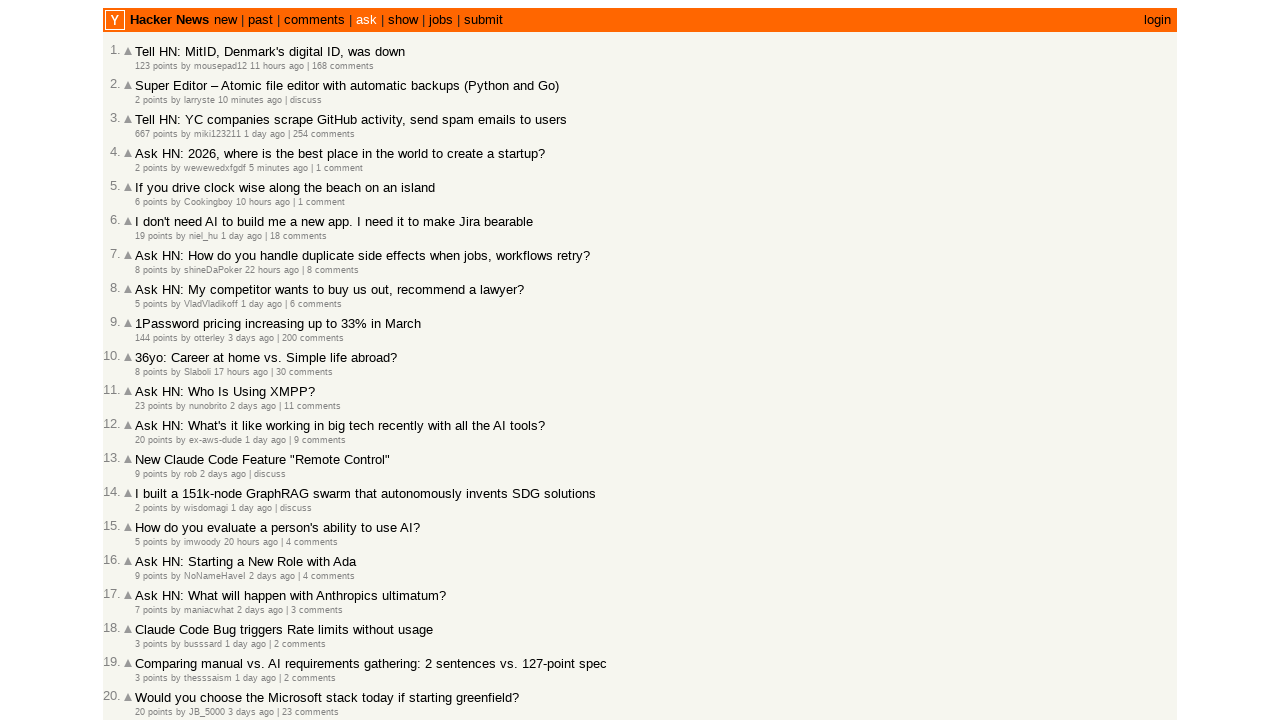

Articles loaded on Ask HN page
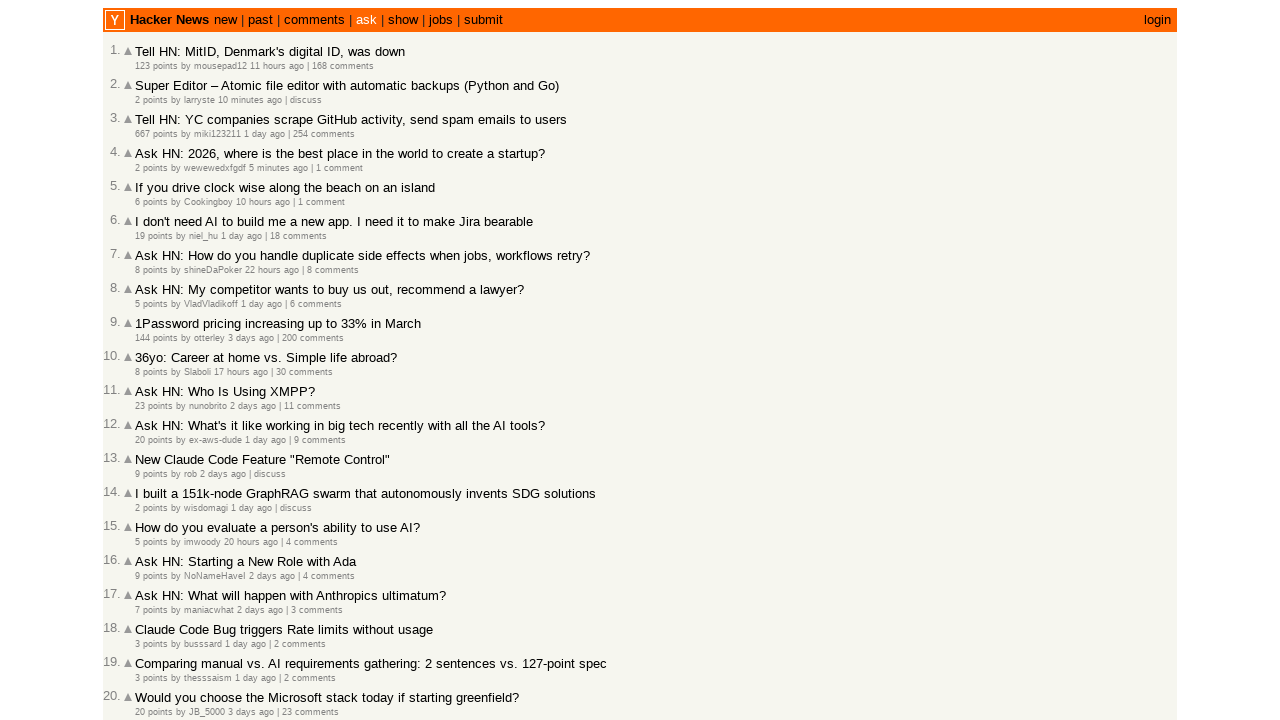

Located all article elements
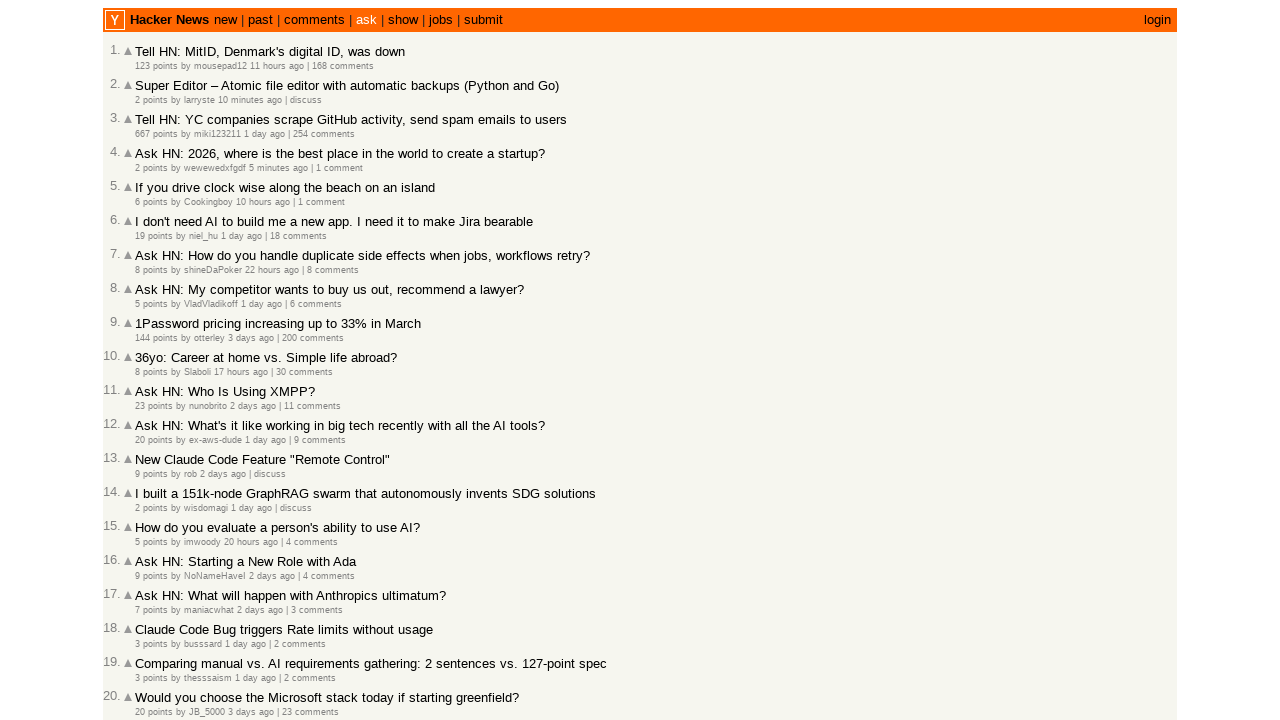

Verified that Ask HN page has exactly 30 entries
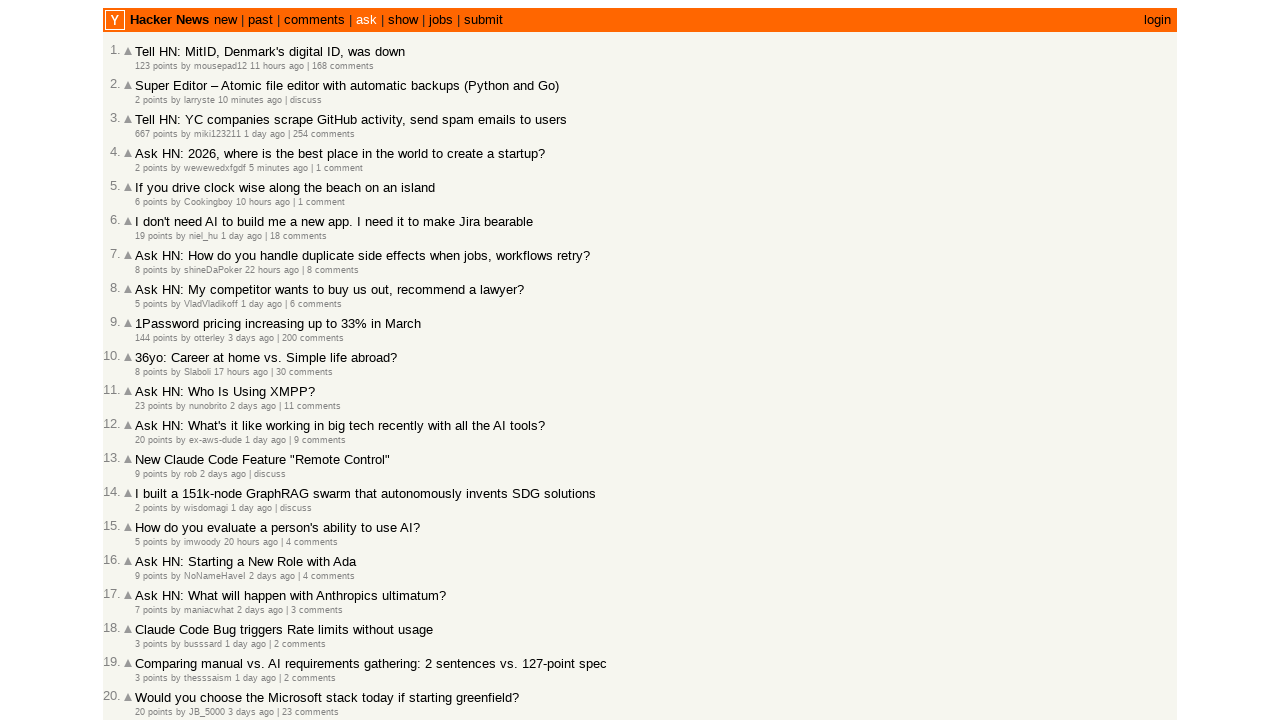

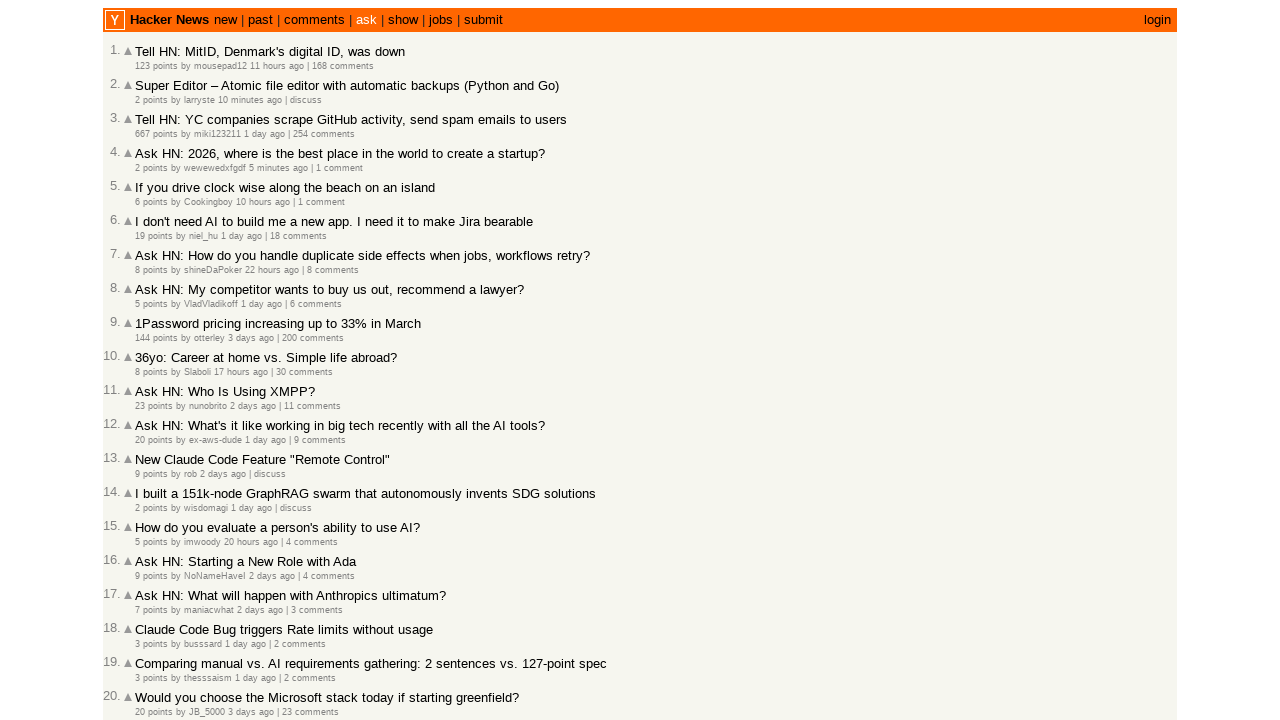